Navigates to Playwright documentation, clicks the "Get started" link, and verifies the Installation heading is visible

Starting URL: https://playwright.dev/

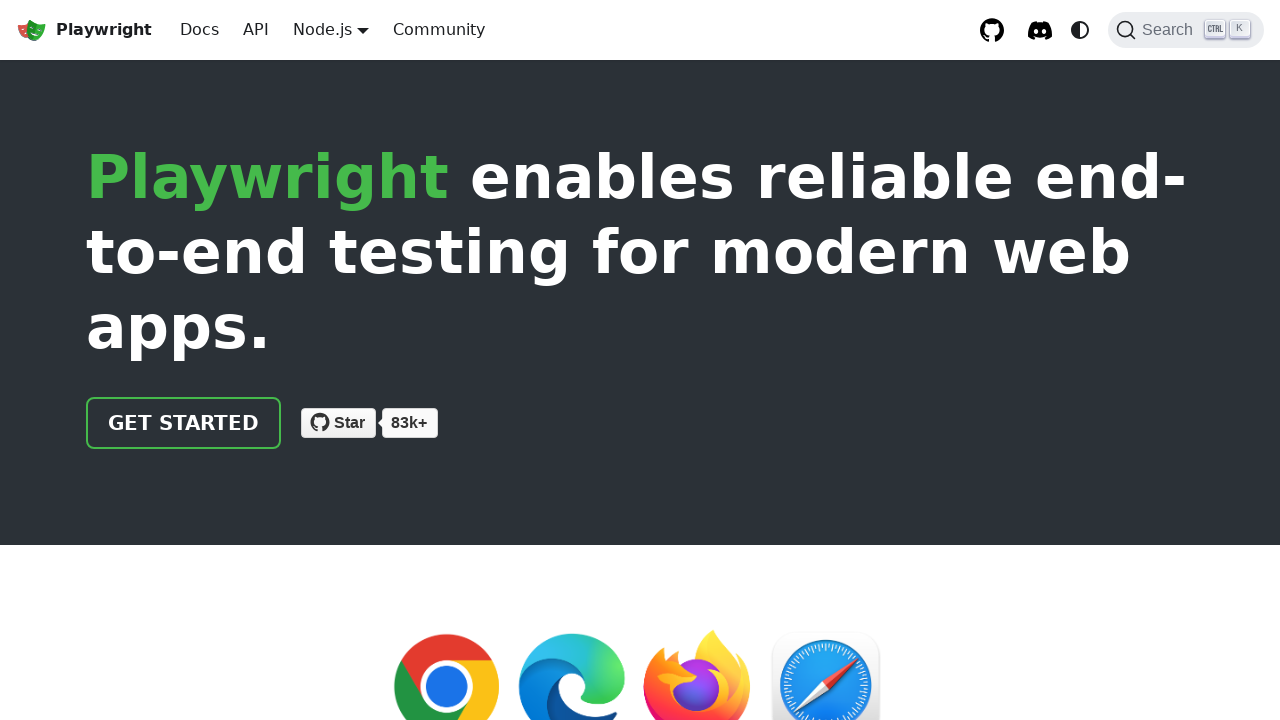

Clicked the 'Get started' link at (184, 423) on internal:role=link[name="Get started"i]
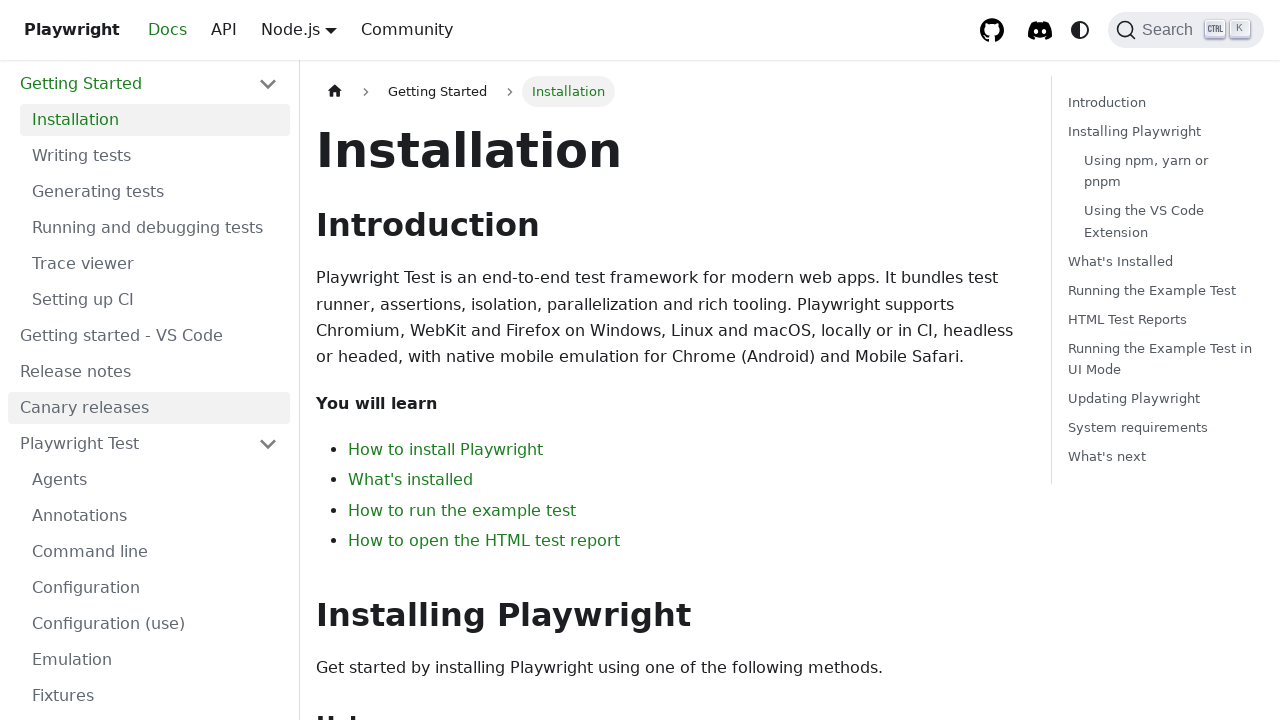

Verified Installation heading is visible
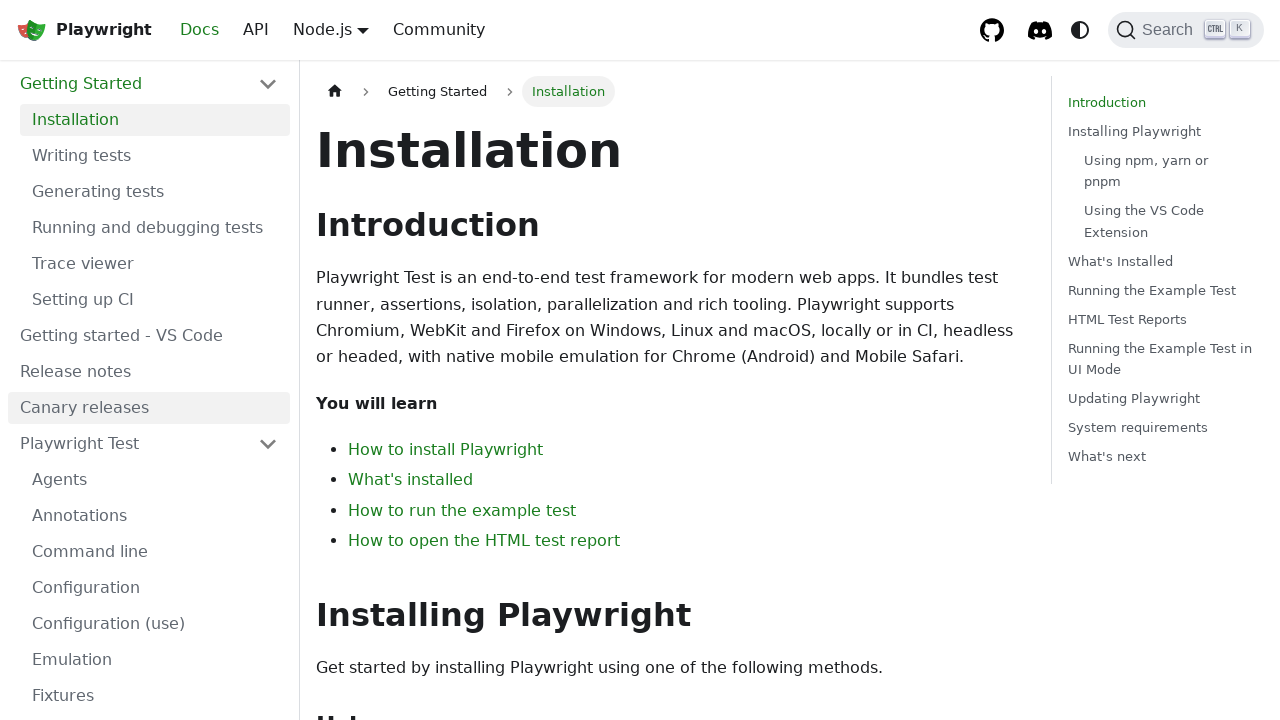

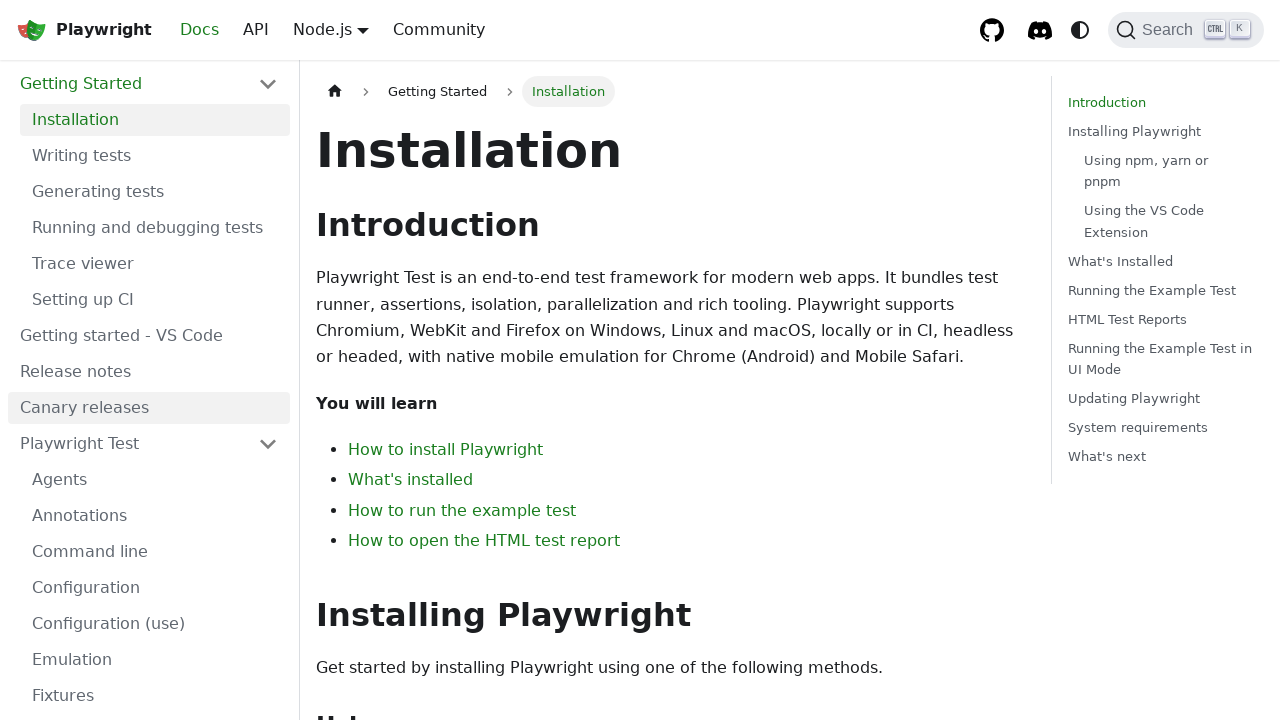